Tests browser navigation functionality by navigating to a second URL, then using back, forward, and refresh operations

Starting URL: https://demo.guru99.com/test/newtours/register.php?authuser=0

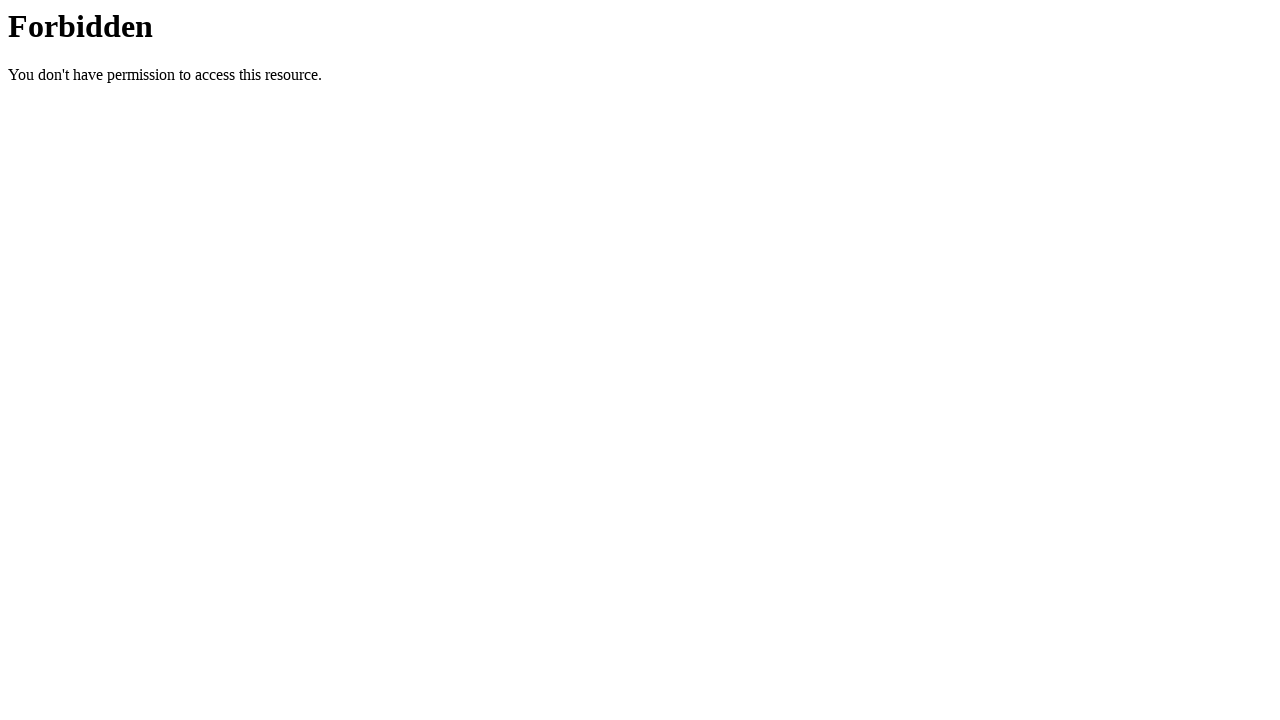

Navigated to second URL https://www.saucedemo.com/
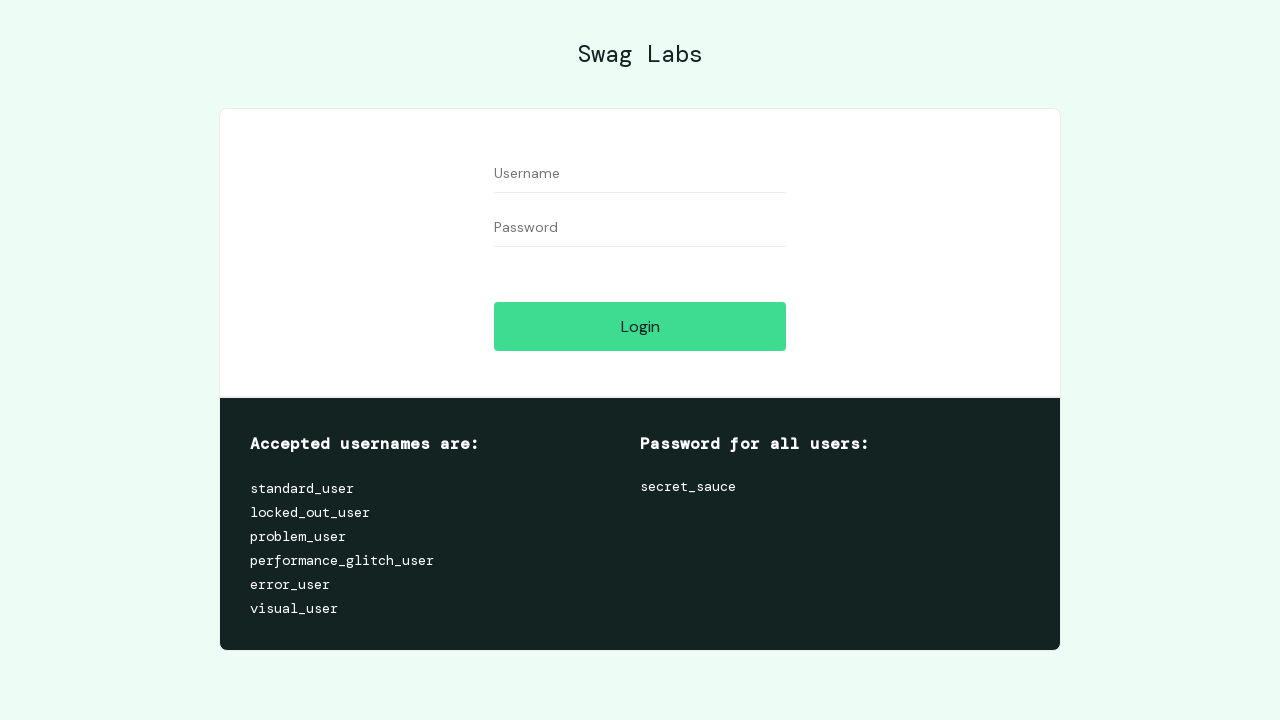

Navigated back to initial URL https://demo.guru99.com/test/newtours/register.php?authuser=0
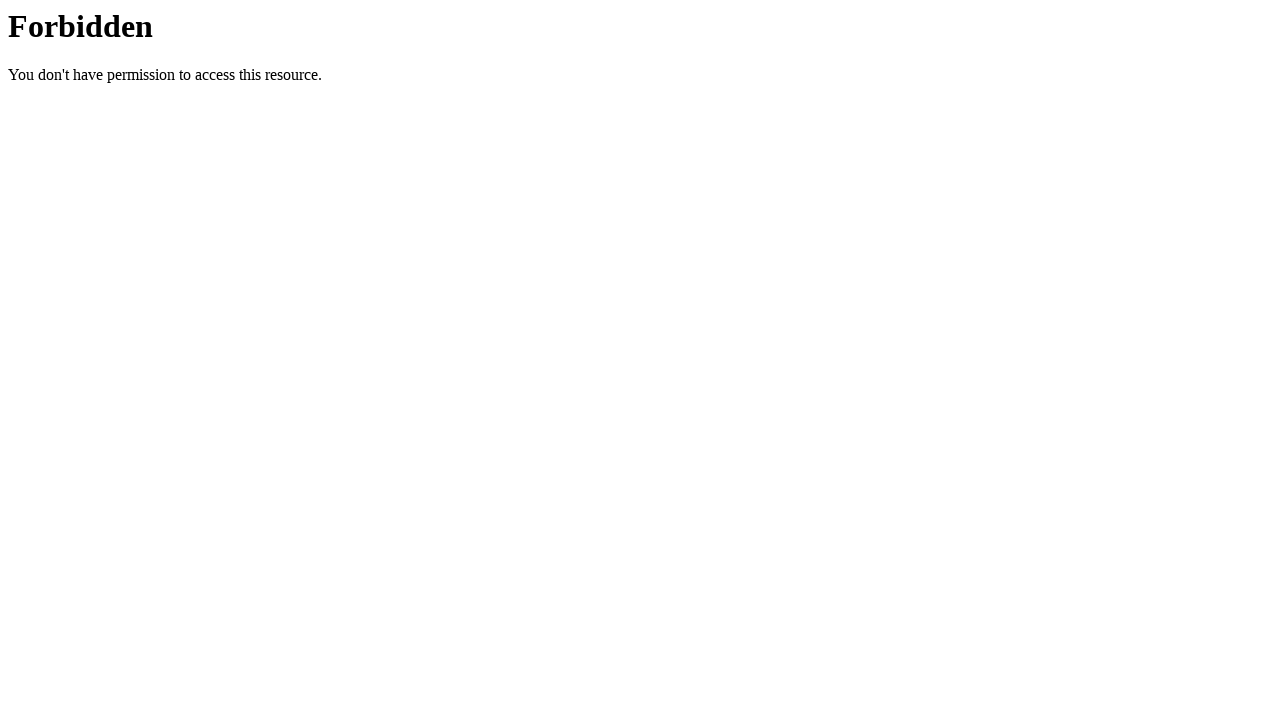

Navigated forward to second URL https://www.saucedemo.com/
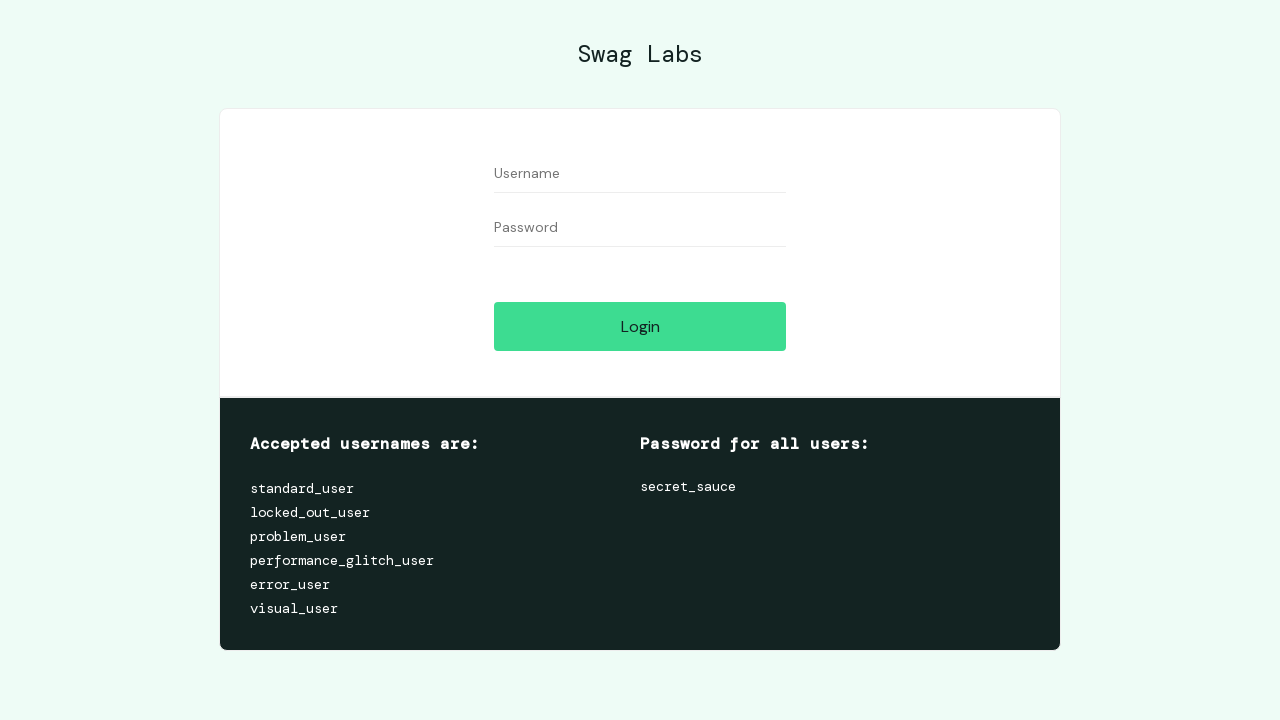

Refreshed the current page
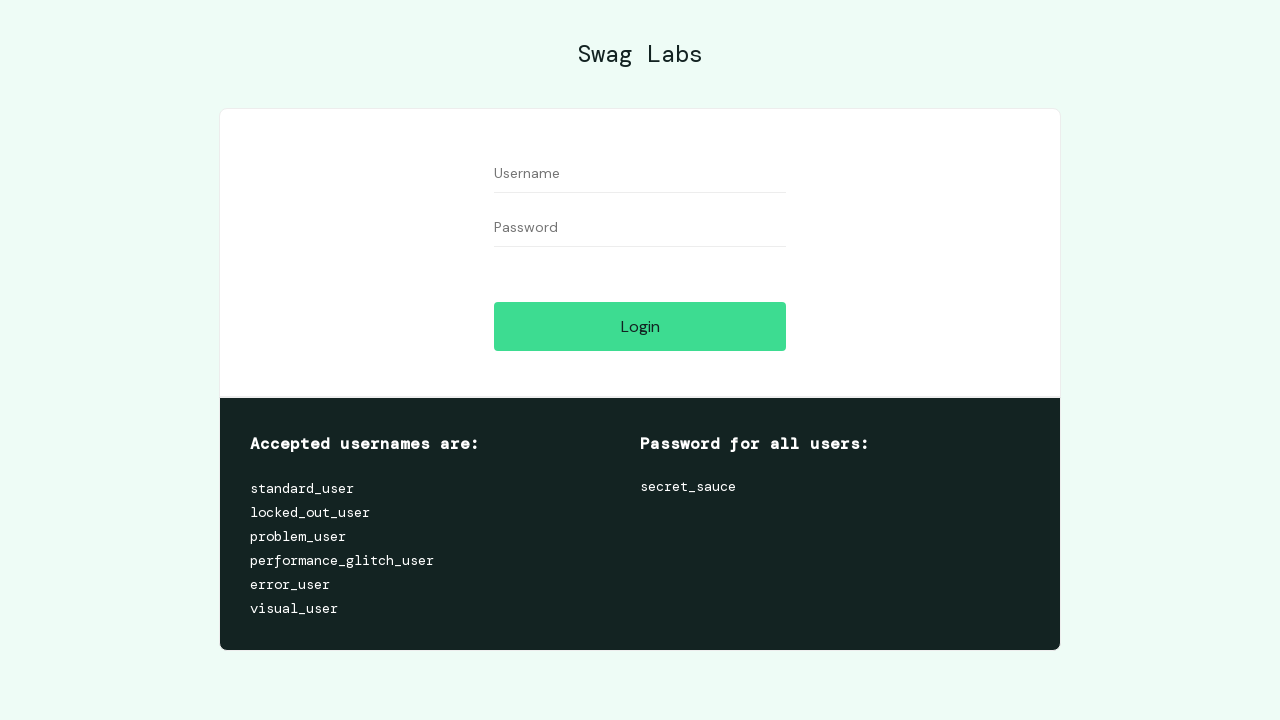

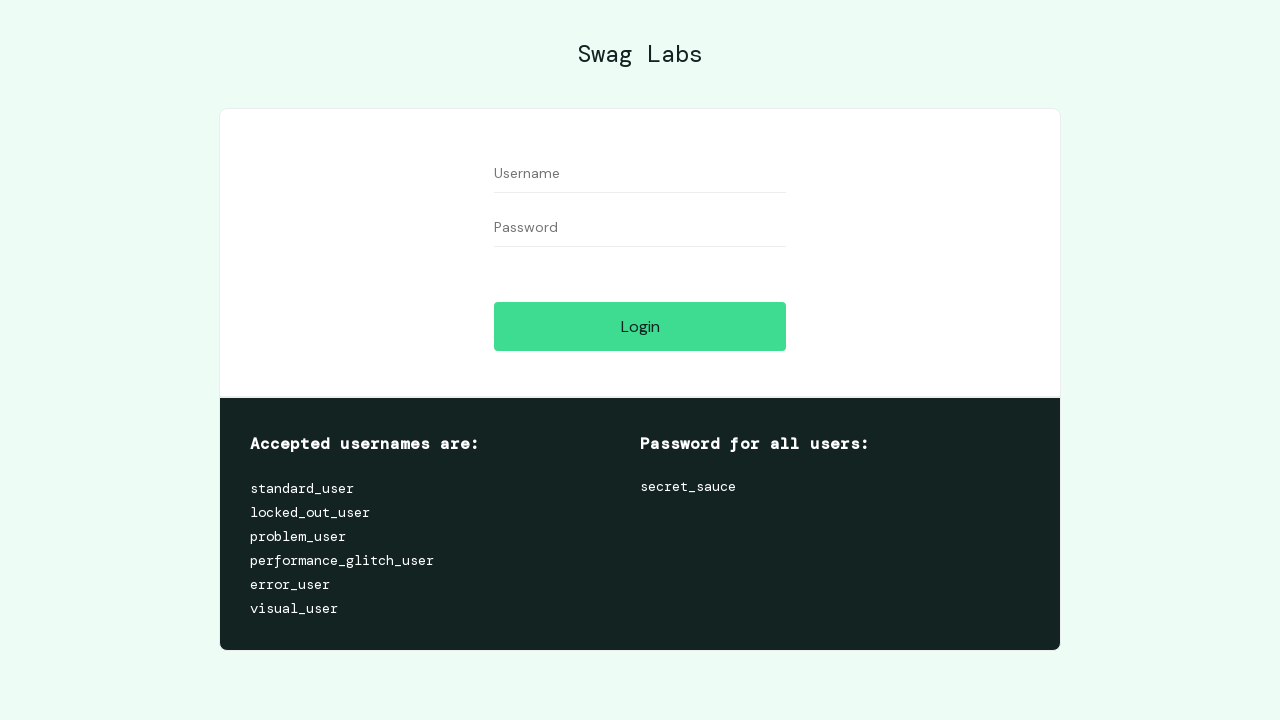